Tests CNPJ generator by clicking the generate button and verifying that a CNPJ with mask format is generated

Starting URL: https://www.4devs.com.br/gerador_de_cnpj

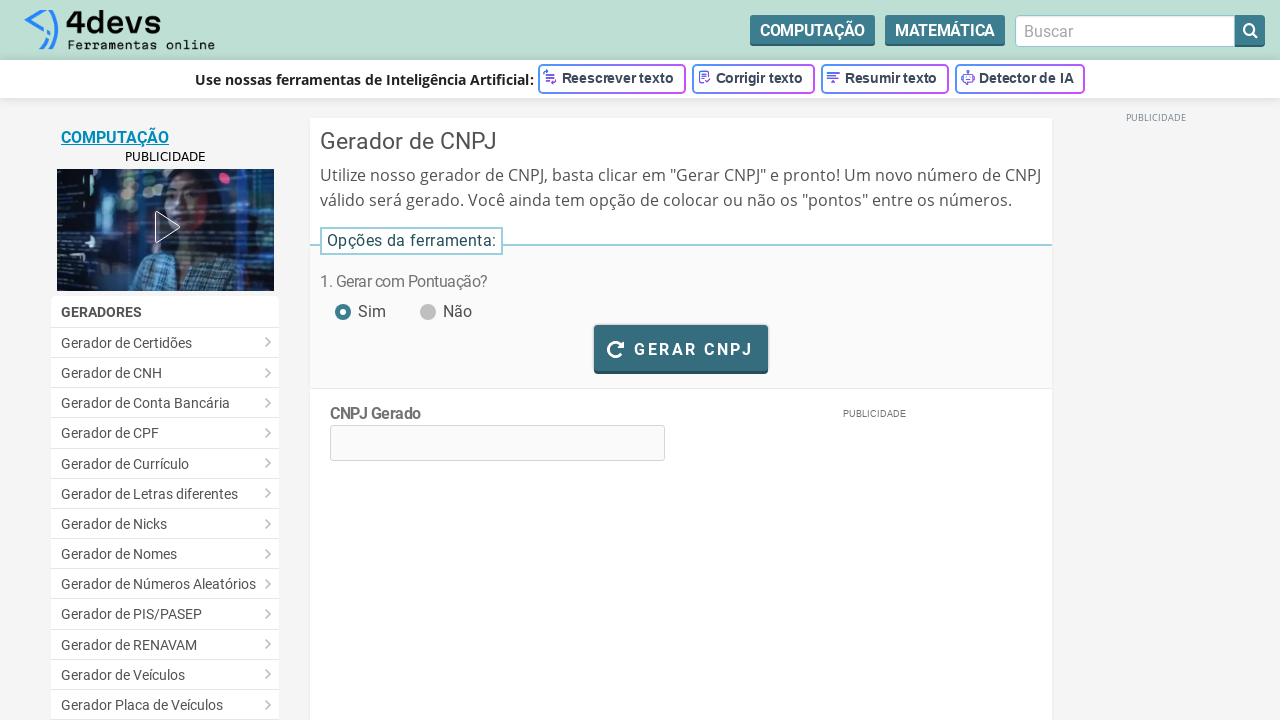

Navigated to CNPJ generator page
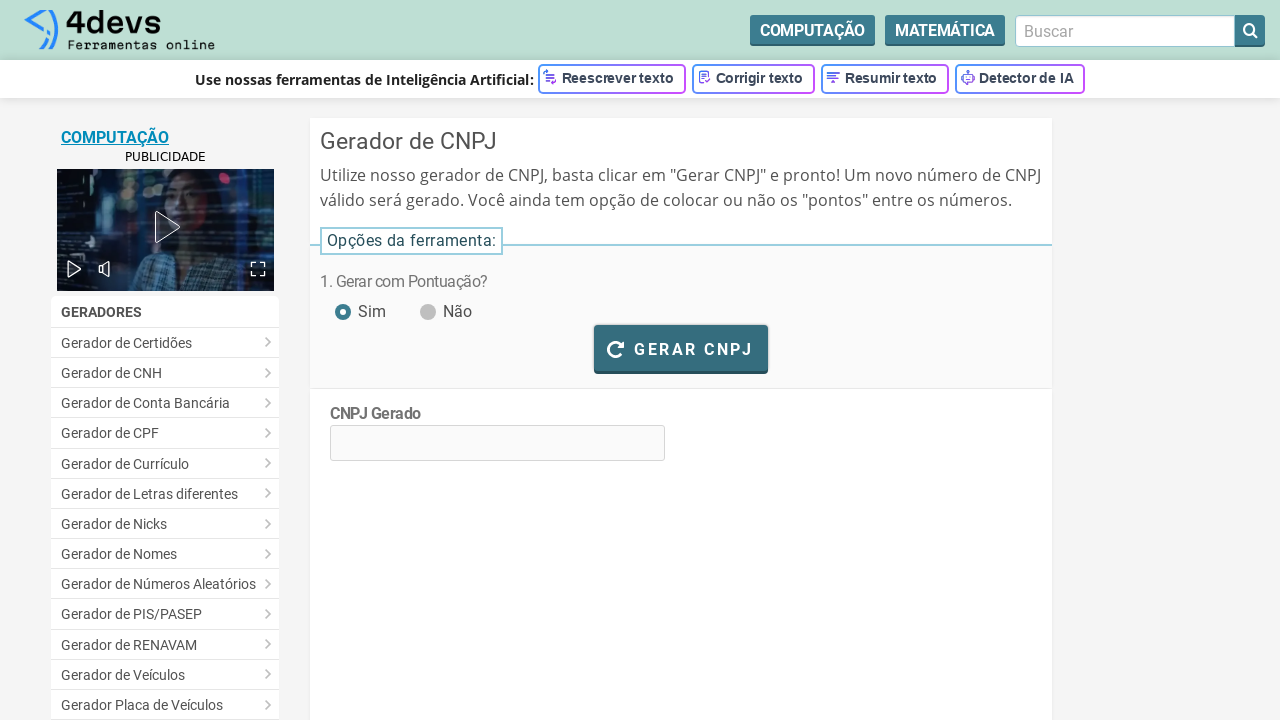

Clicked the generate CNPJ button at (681, 348) on #bt_gerar_cnpj
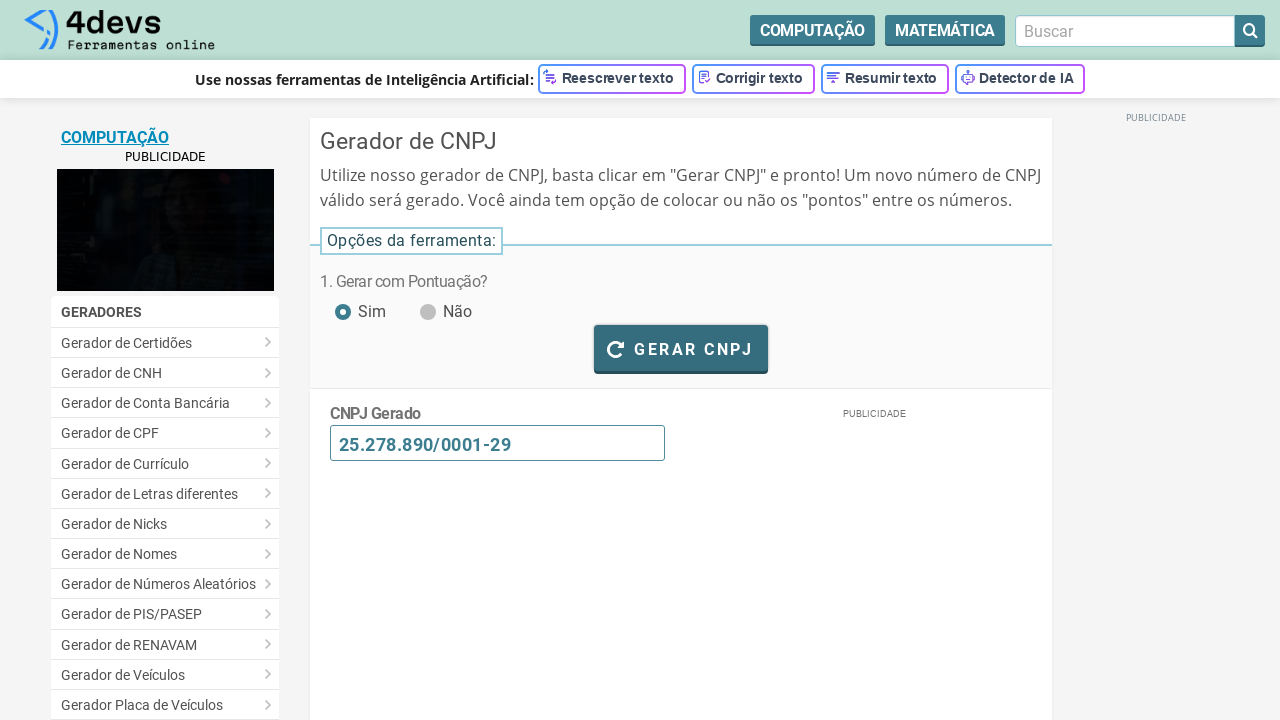

Waited for CNPJ generation to complete (Gerando... text disappeared)
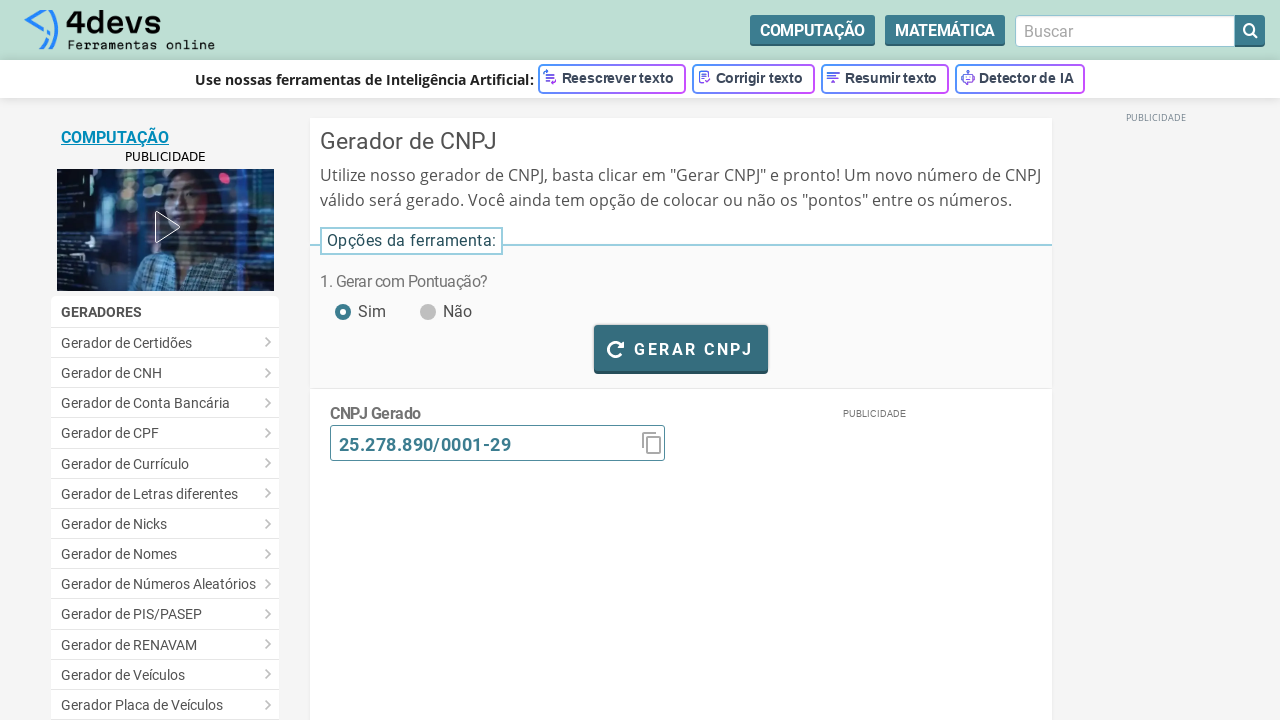

CNPJ text field is visible
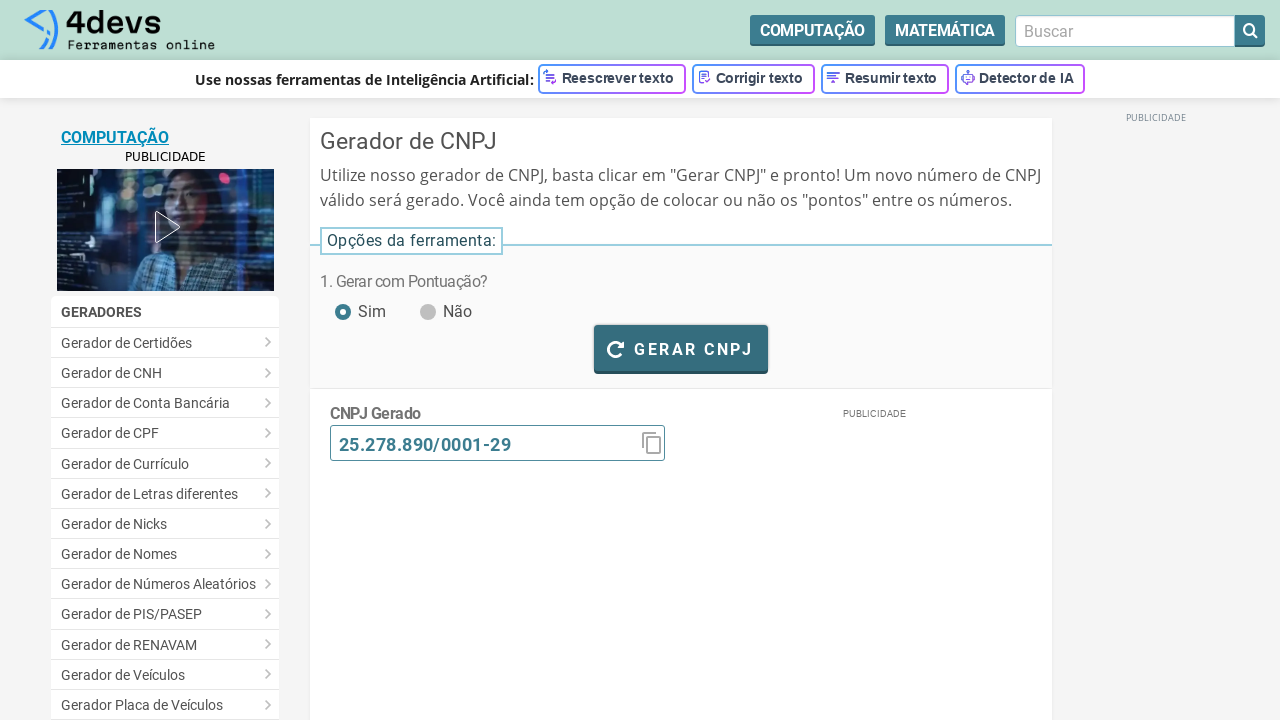

Retrieved generated CNPJ value: 25.278.890/0001-29
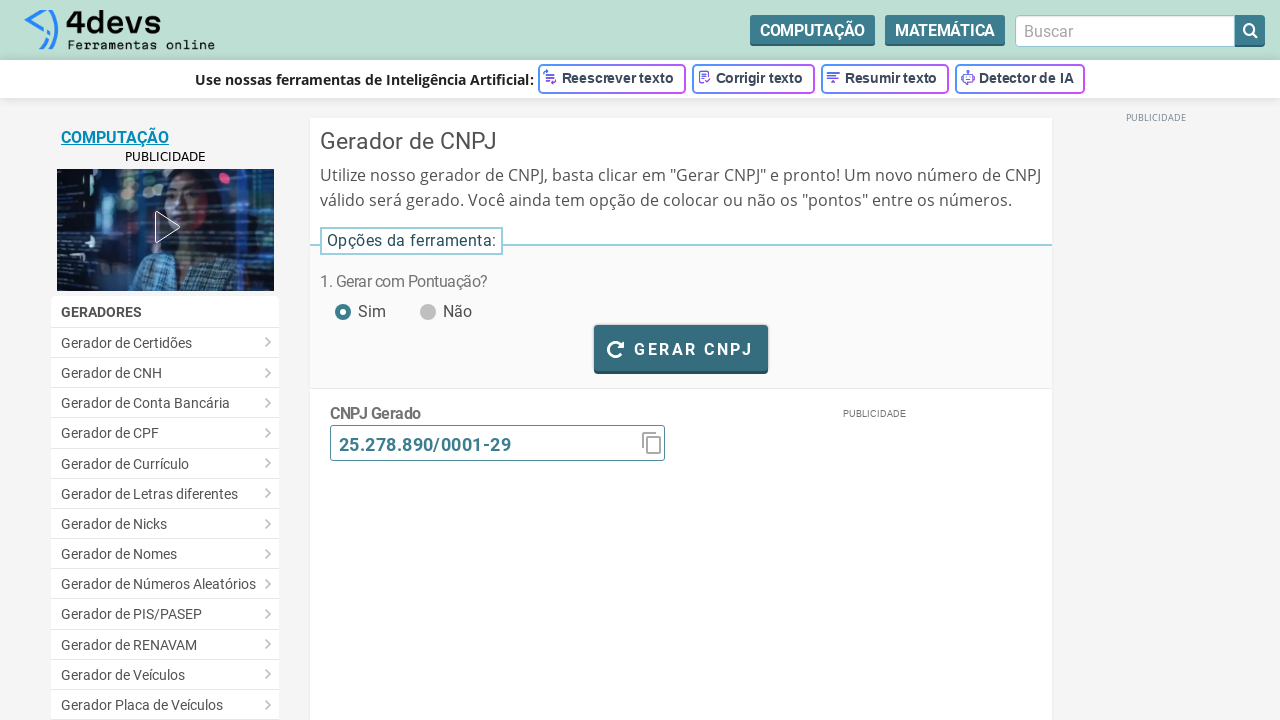

Verified that CNPJ is not empty
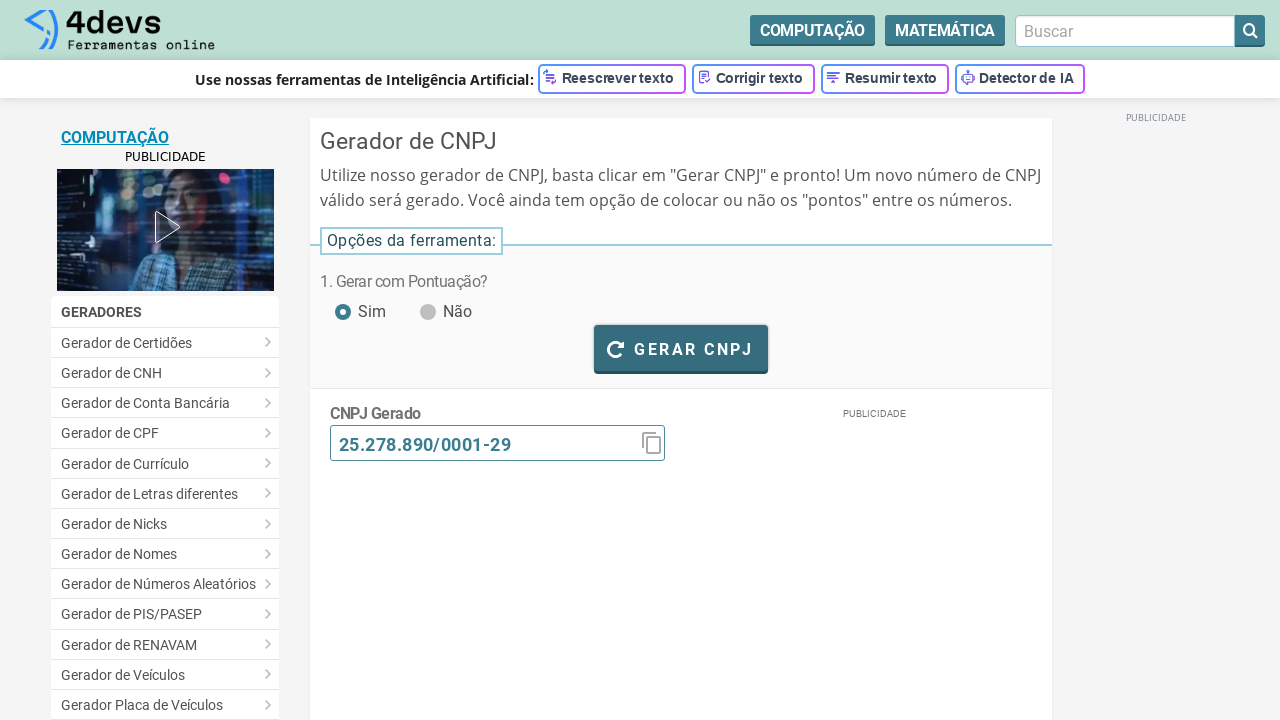

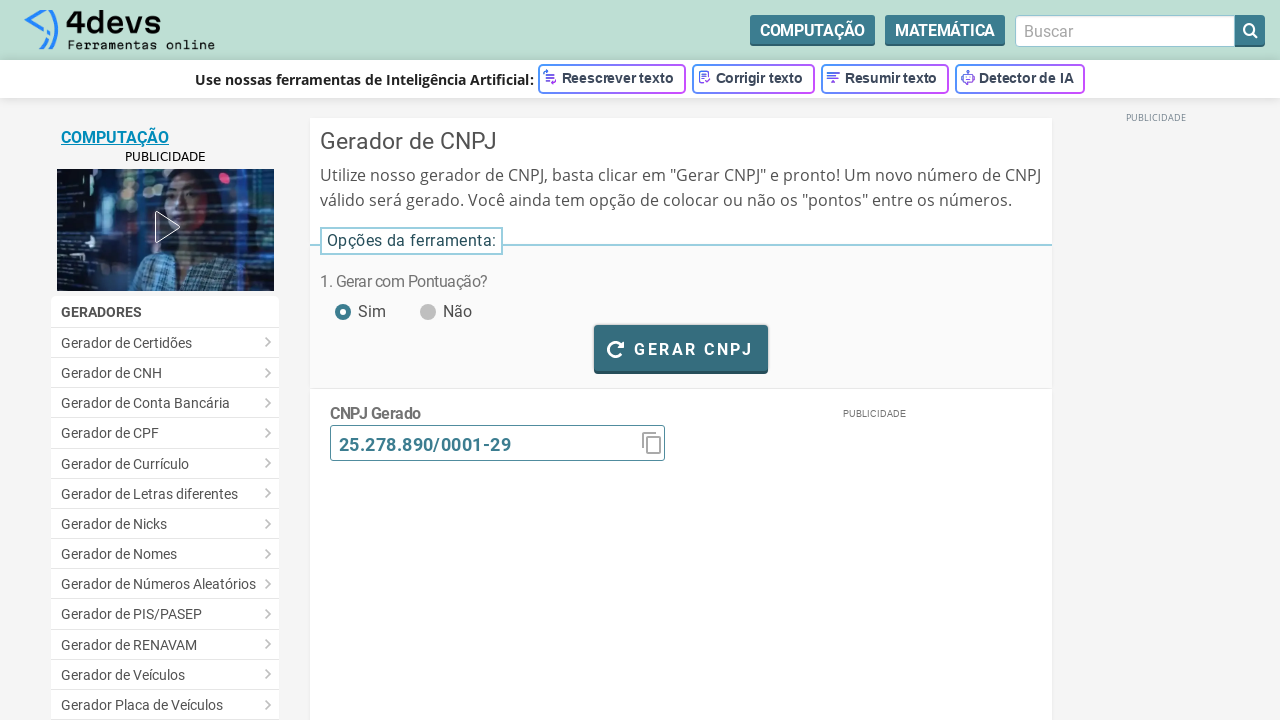